Fills in text input, password, and textarea fields on a web form

Starting URL: https://www.selenium.dev/selenium/web/web-form.html

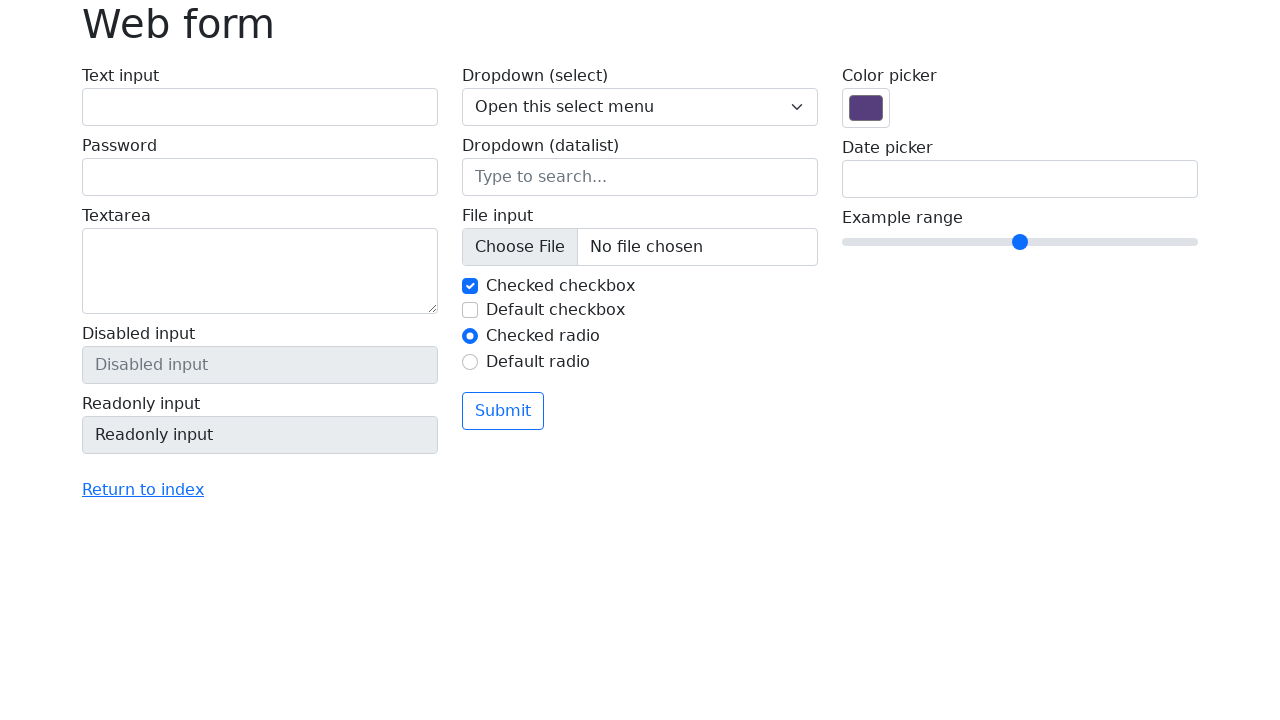

Filled text input field with 'Nitin' on #my-text-id
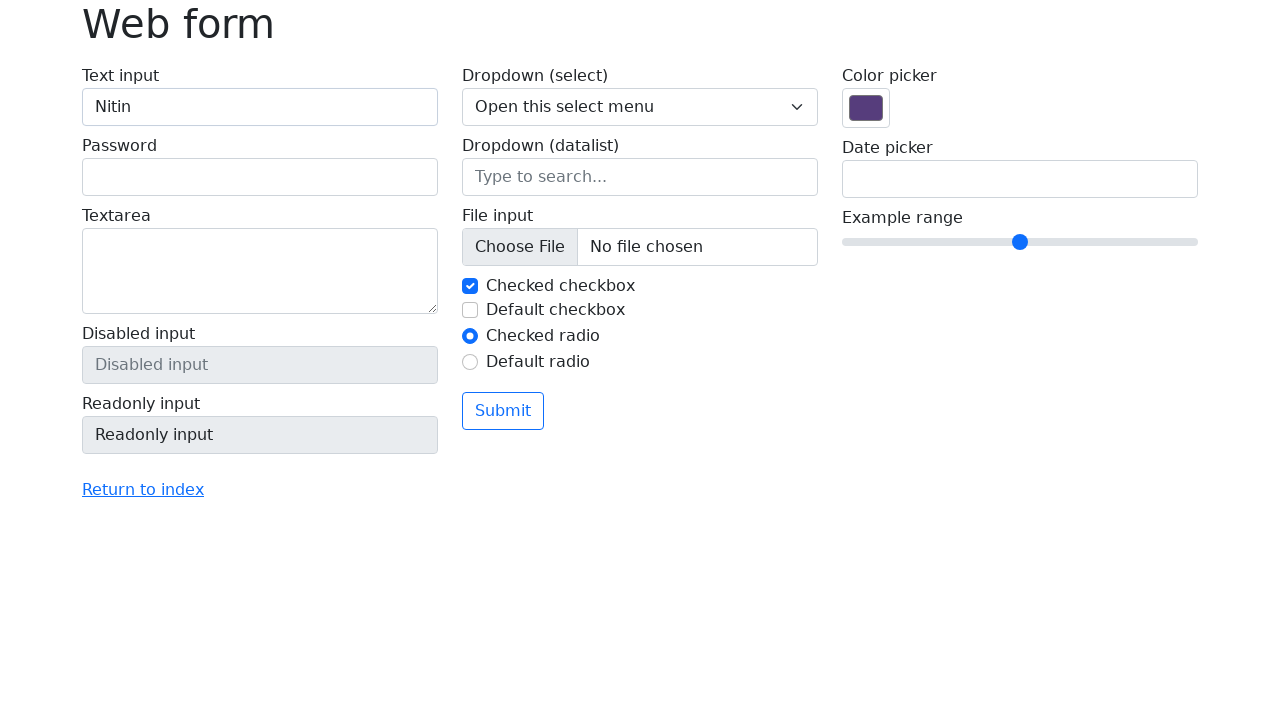

Filled password field with 'Singh@123' on input[name='my-password']
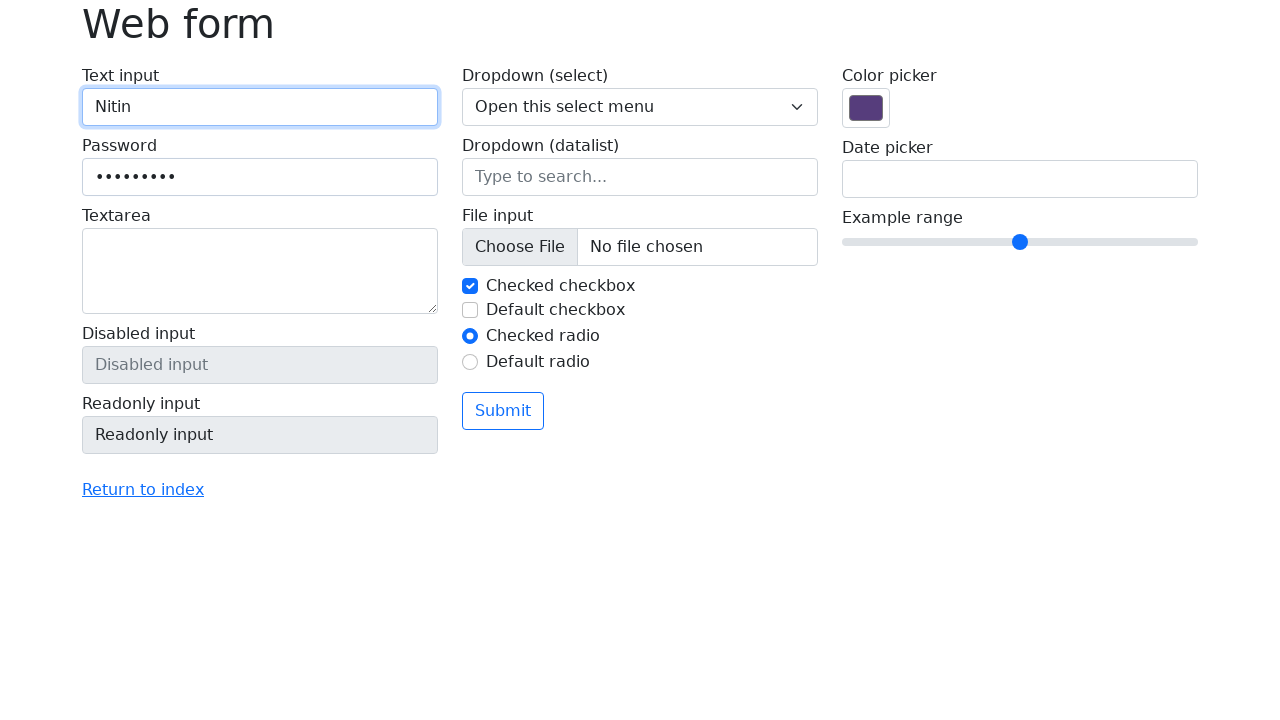

Filled textarea field with 'Singh' on textarea[name='my-textarea']
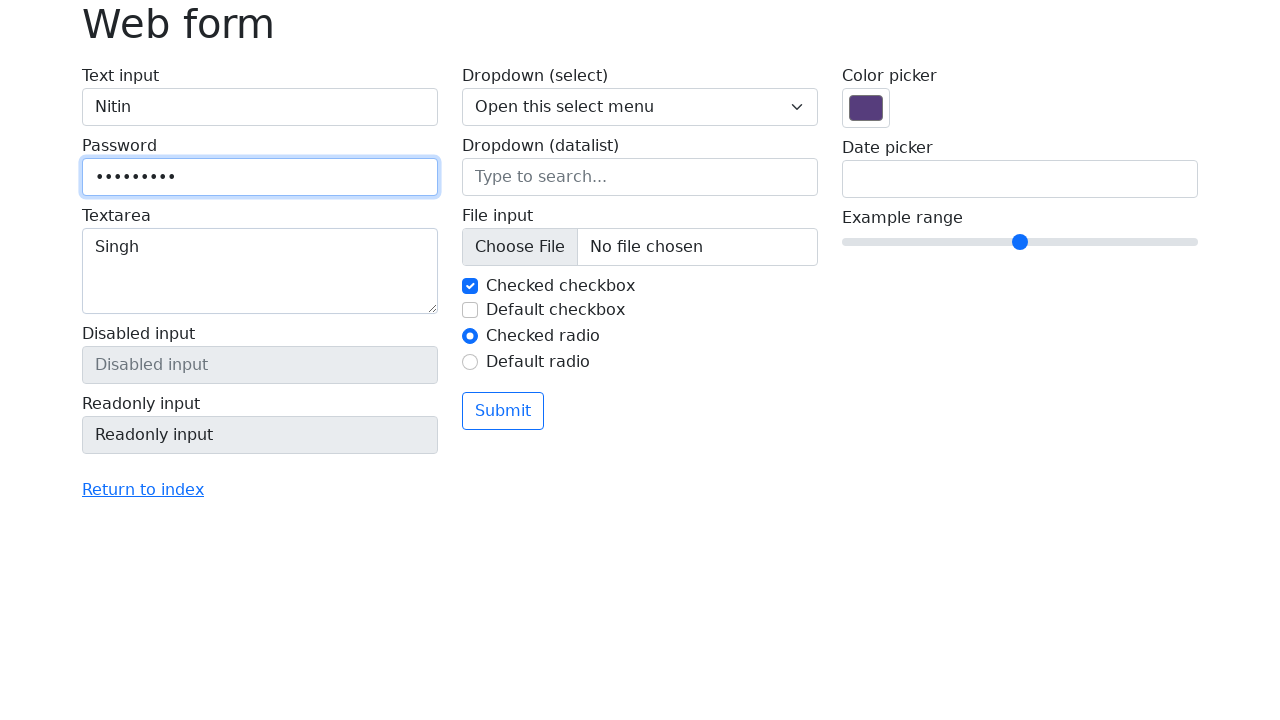

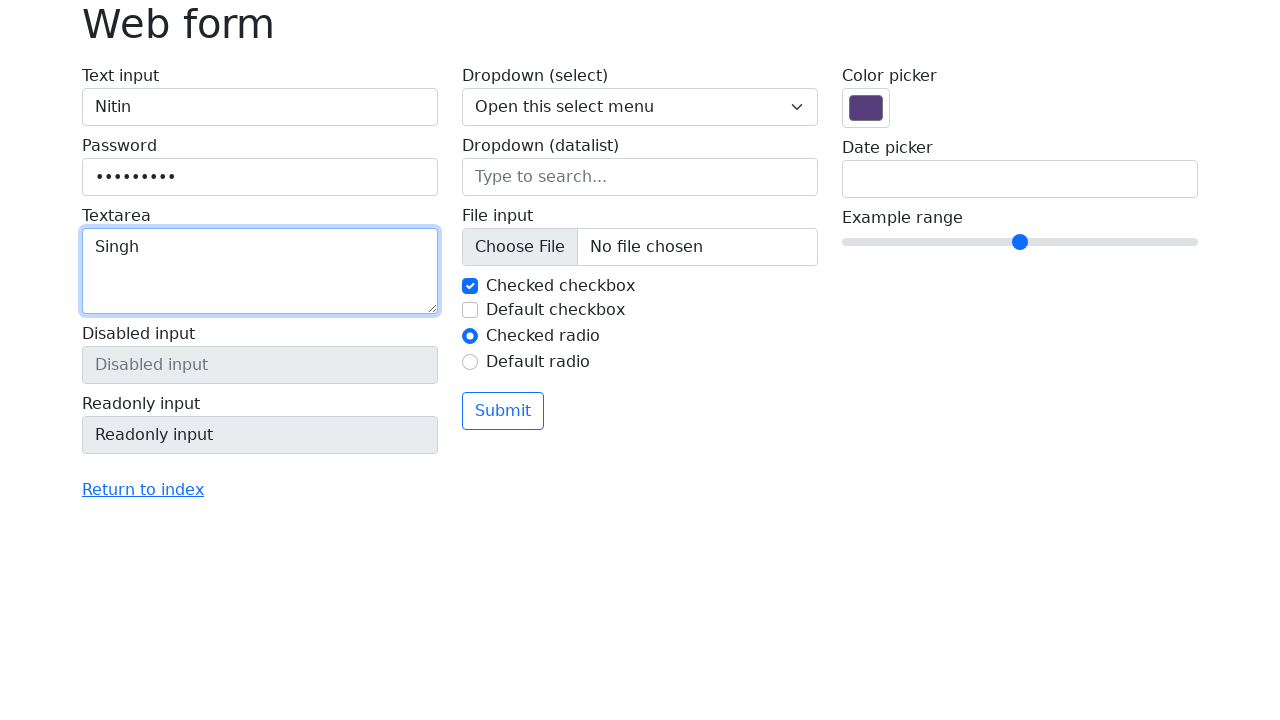